Tests scrolling functionality by scrolling to form fields and entering data into name and date inputs

Starting URL: https://formy-project.herokuapp.com/scroll

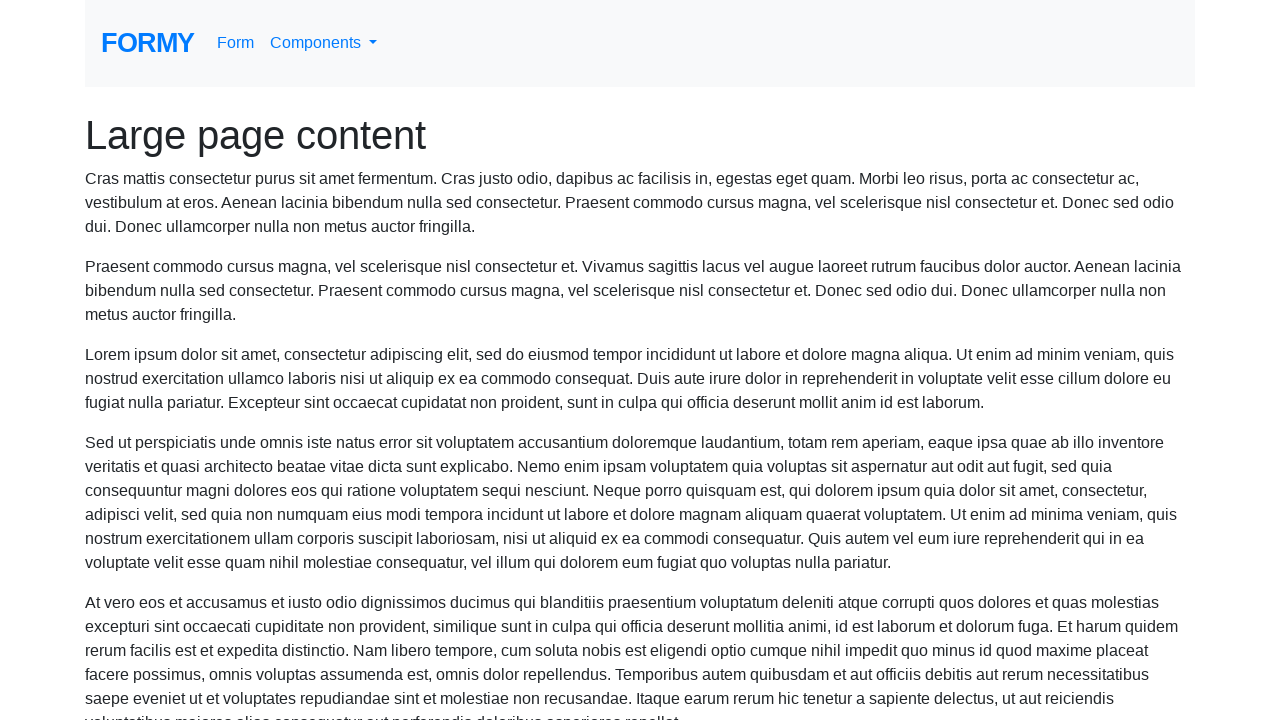

Located name input field
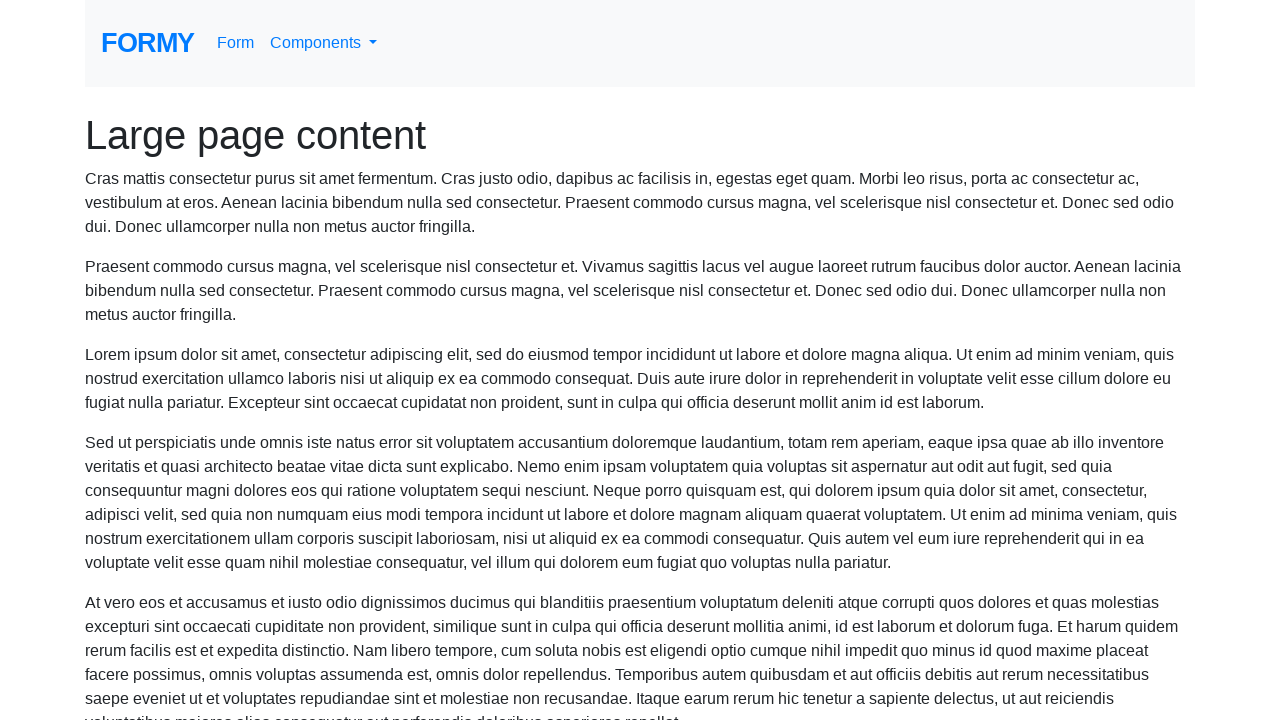

Scrolled to name field
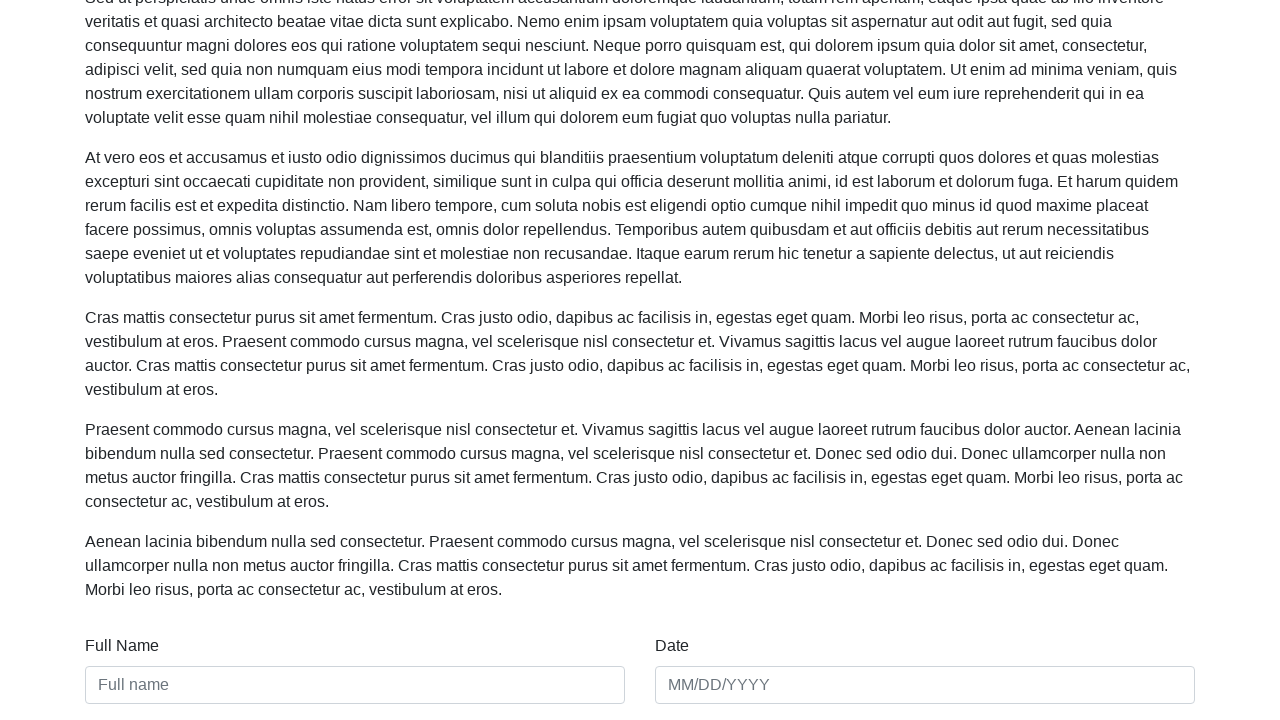

Entered 'John Doe' into name field on #name
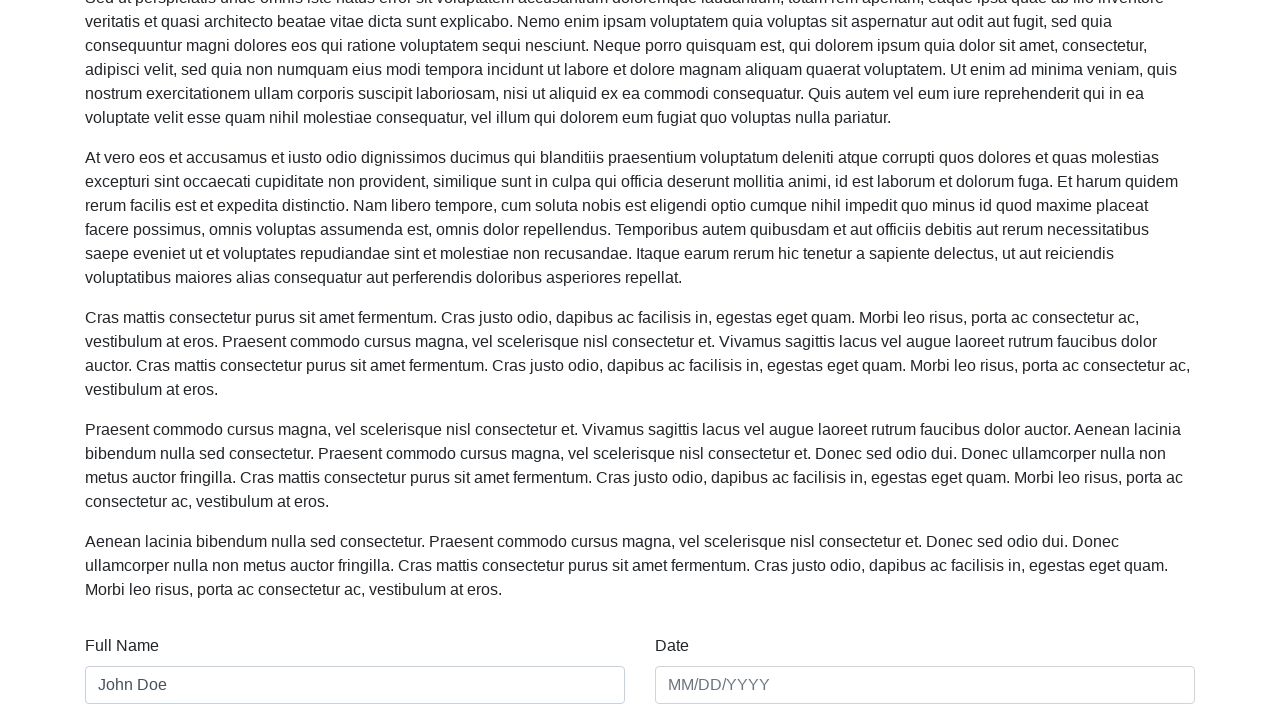

Located date input field
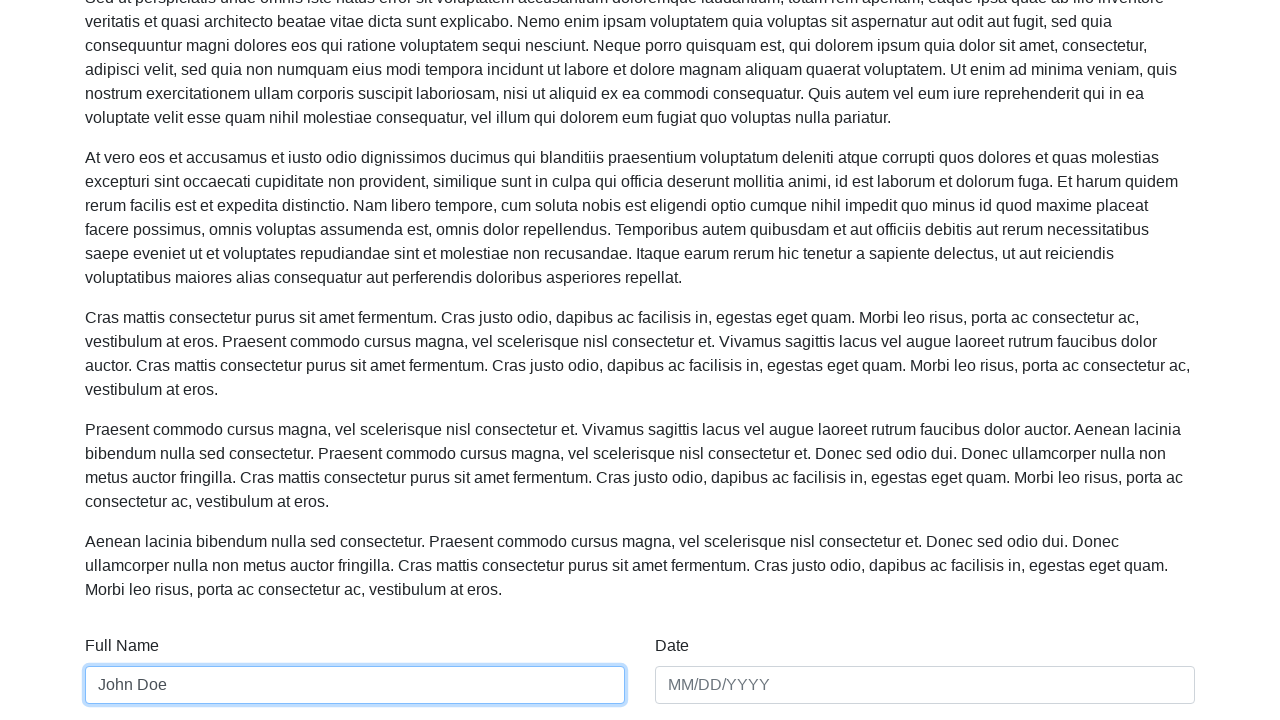

Scrolled to date field
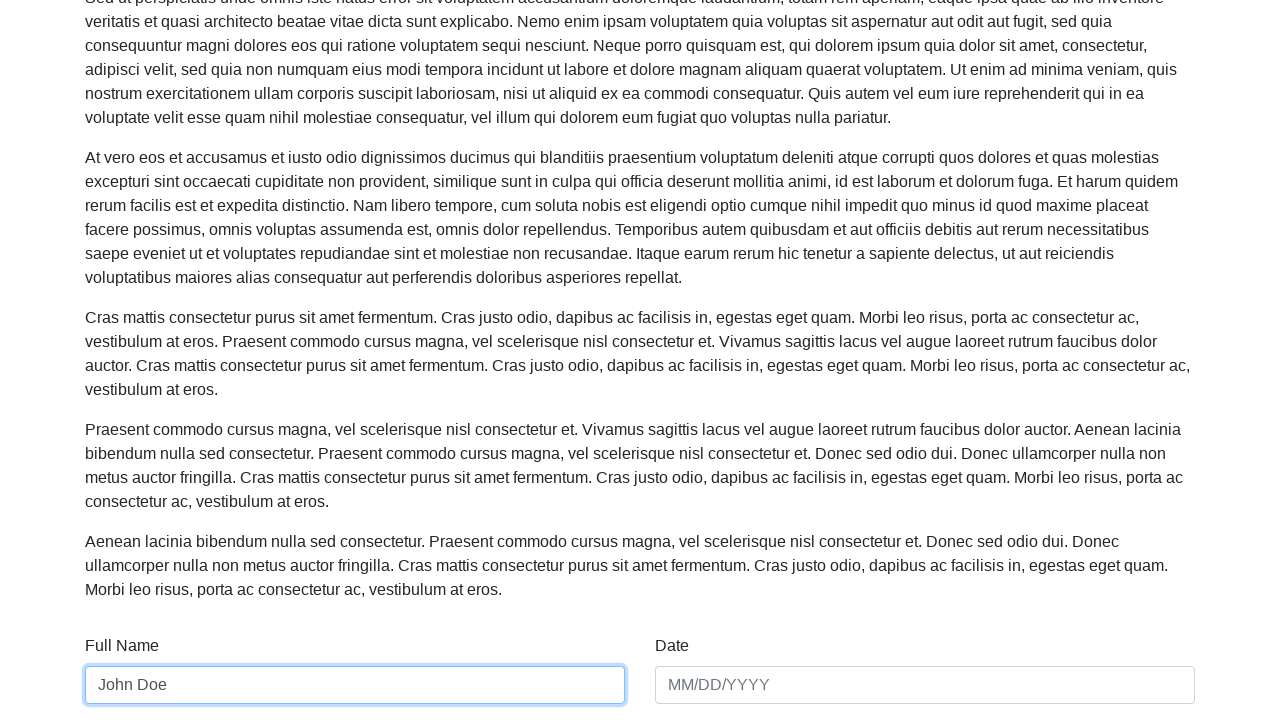

Entered '01/01/2020' into date field on #date
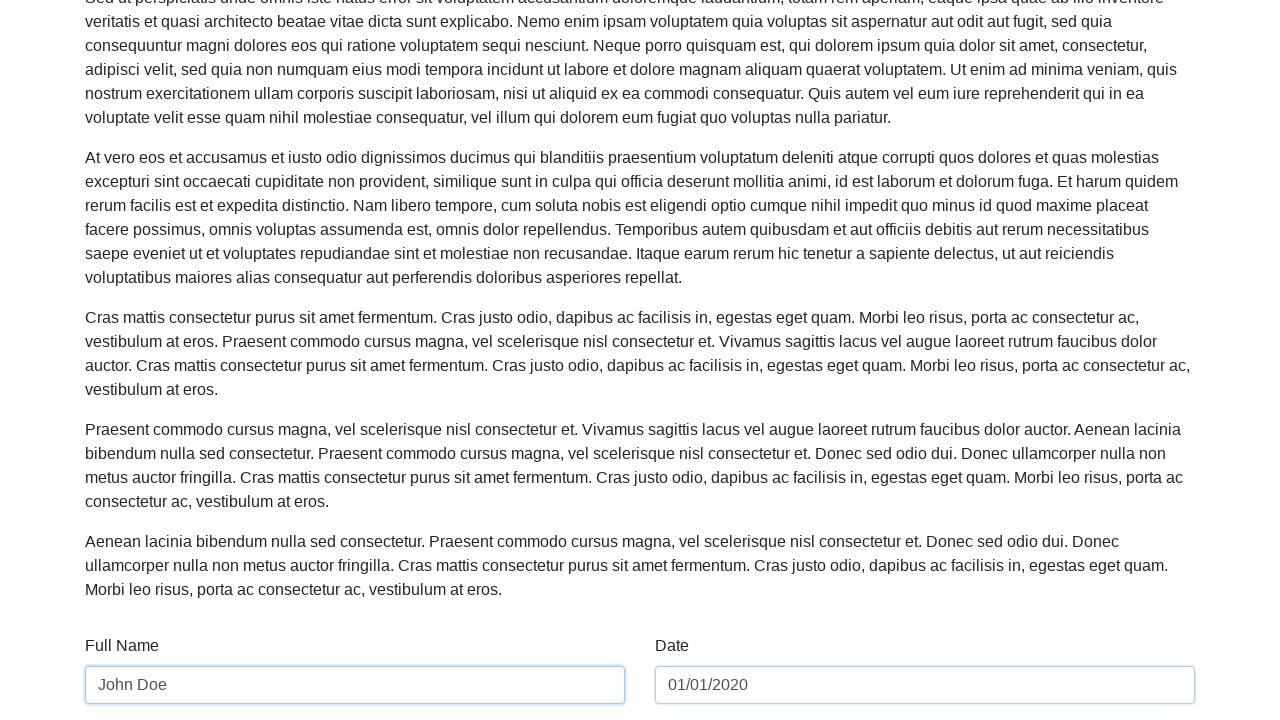

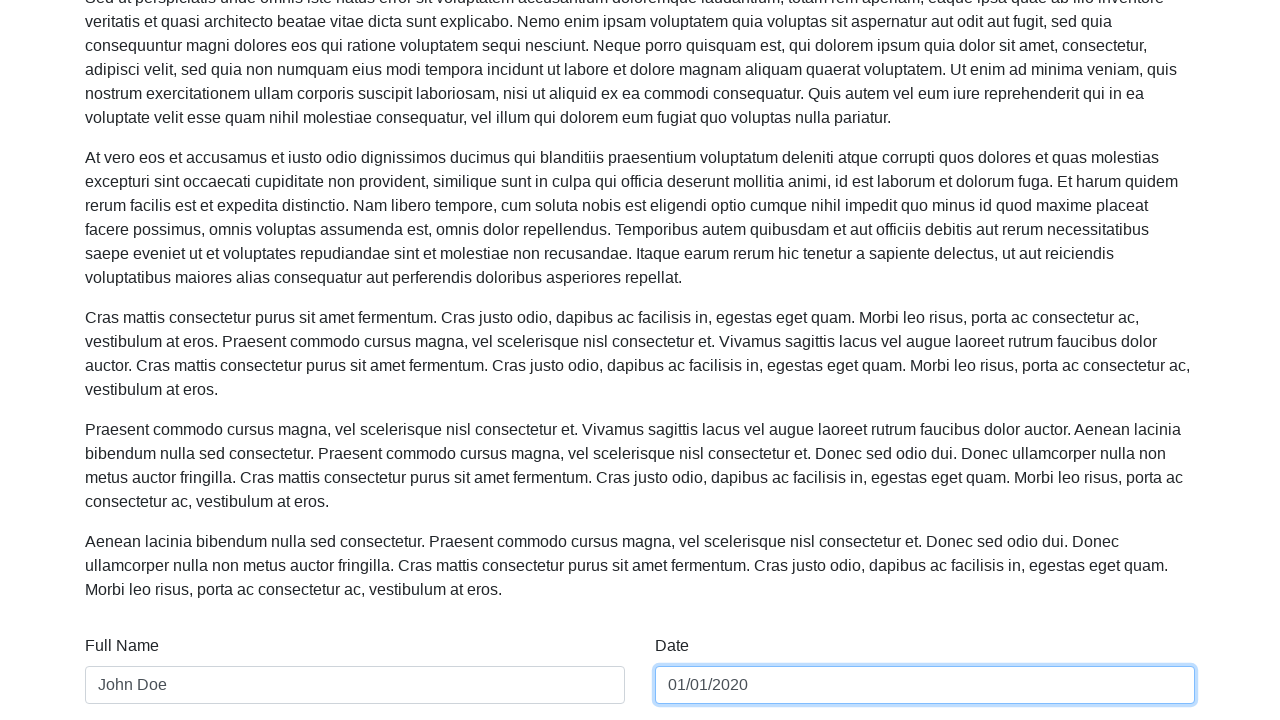